Navigates to Flipkart homepage and verifies the page loads successfully

Starting URL: https://www.flipkart.com/

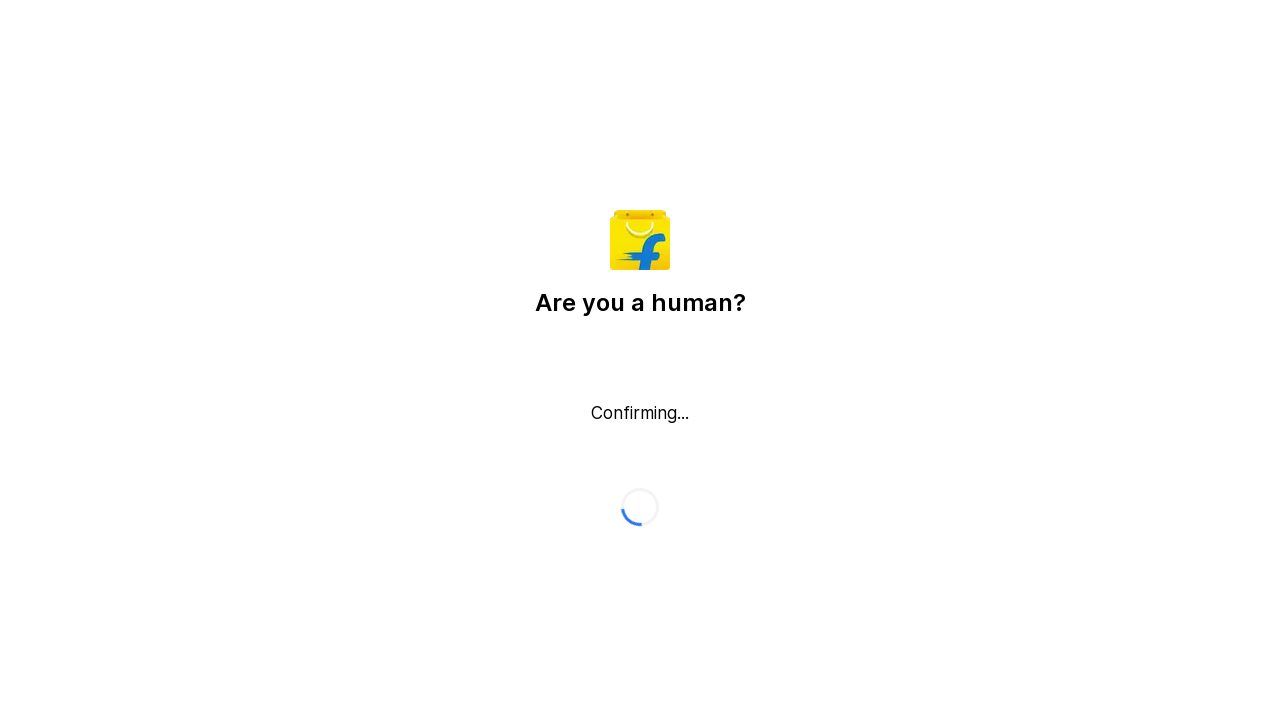

Waited for page to reach domcontentloaded state
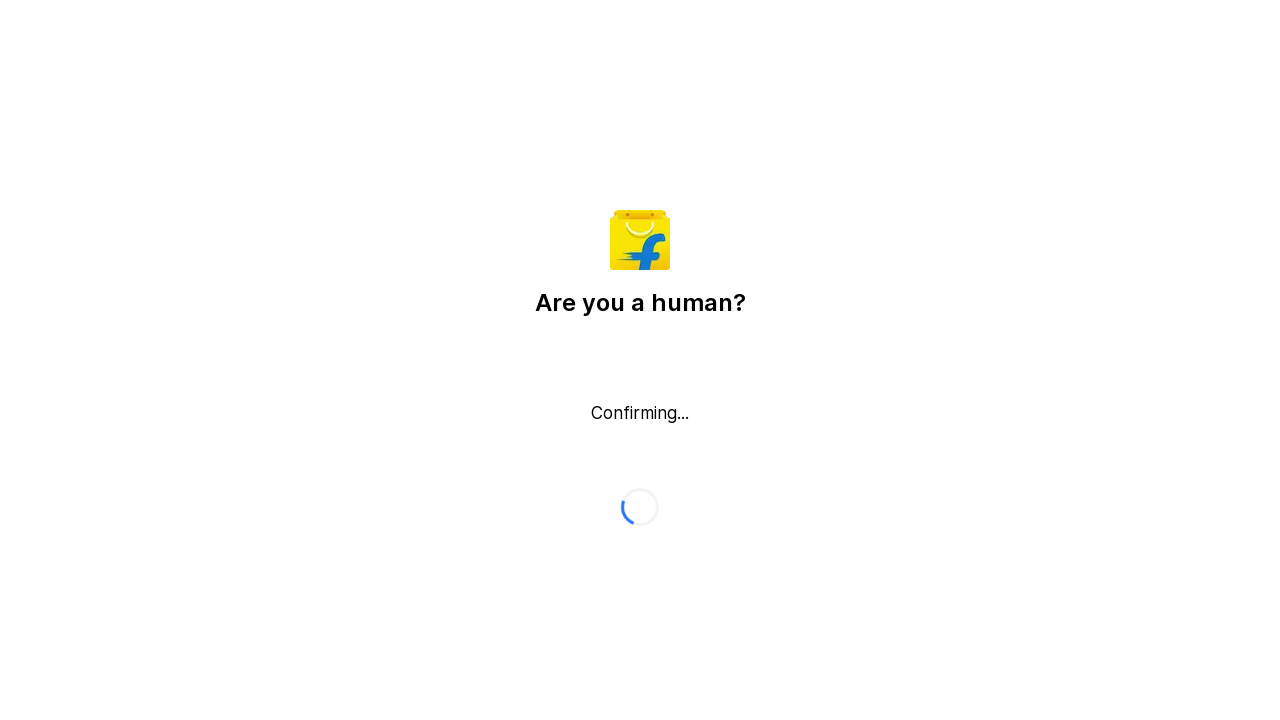

Verified that Flipkart homepage URL is correct
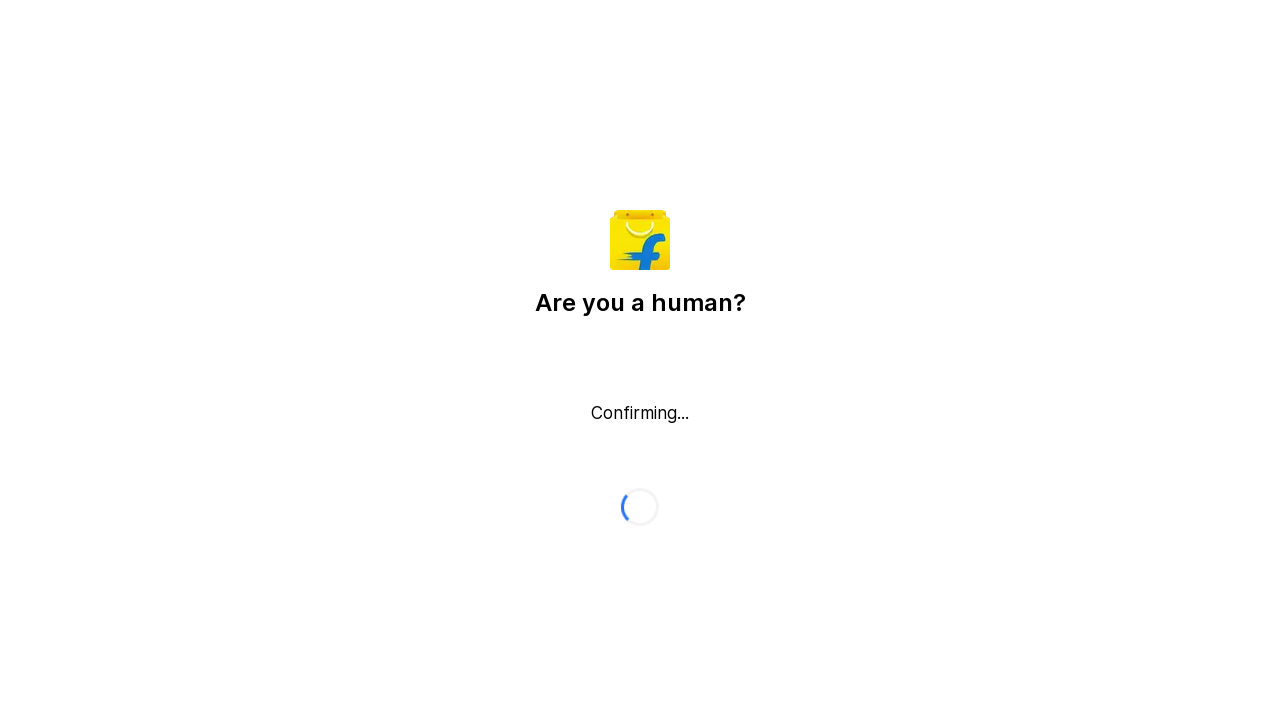

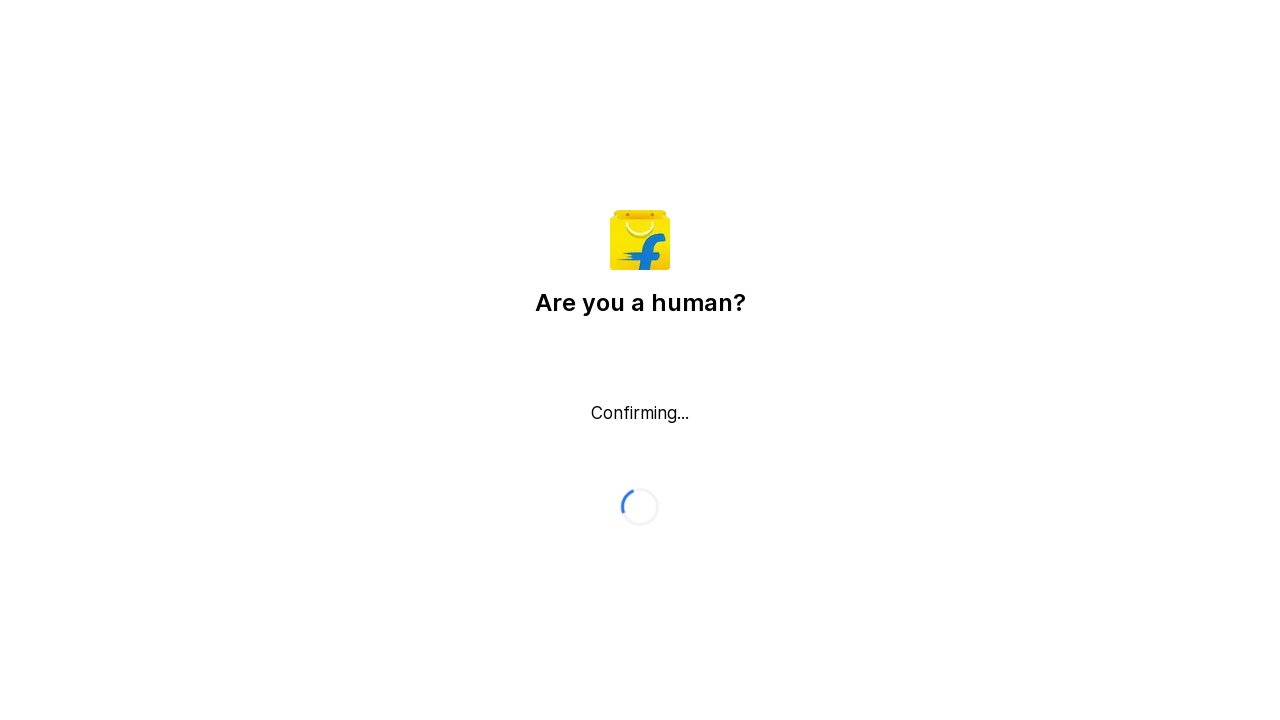